Tests copy and paste keyboard shortcuts by typing text, selecting it, cutting, and pasting twice

Starting URL: https://the-internet.herokuapp.com/login

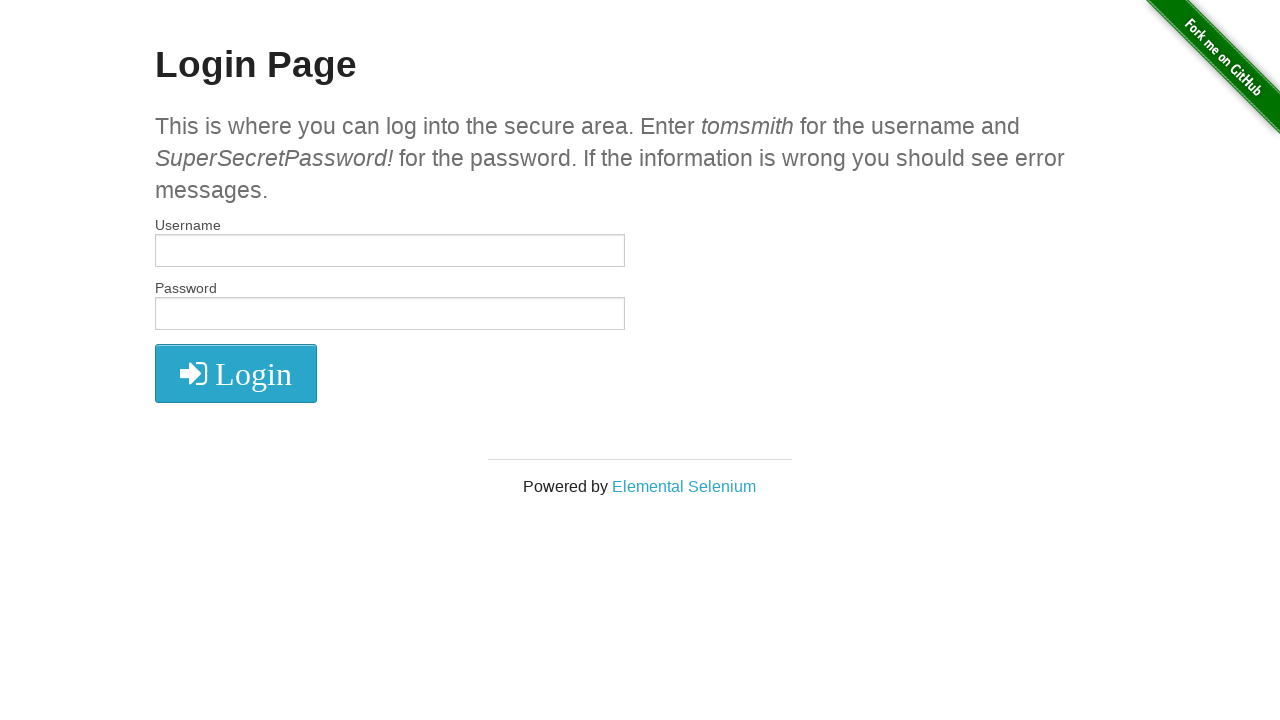

Typed 'Se' in the username field on input[type='text']
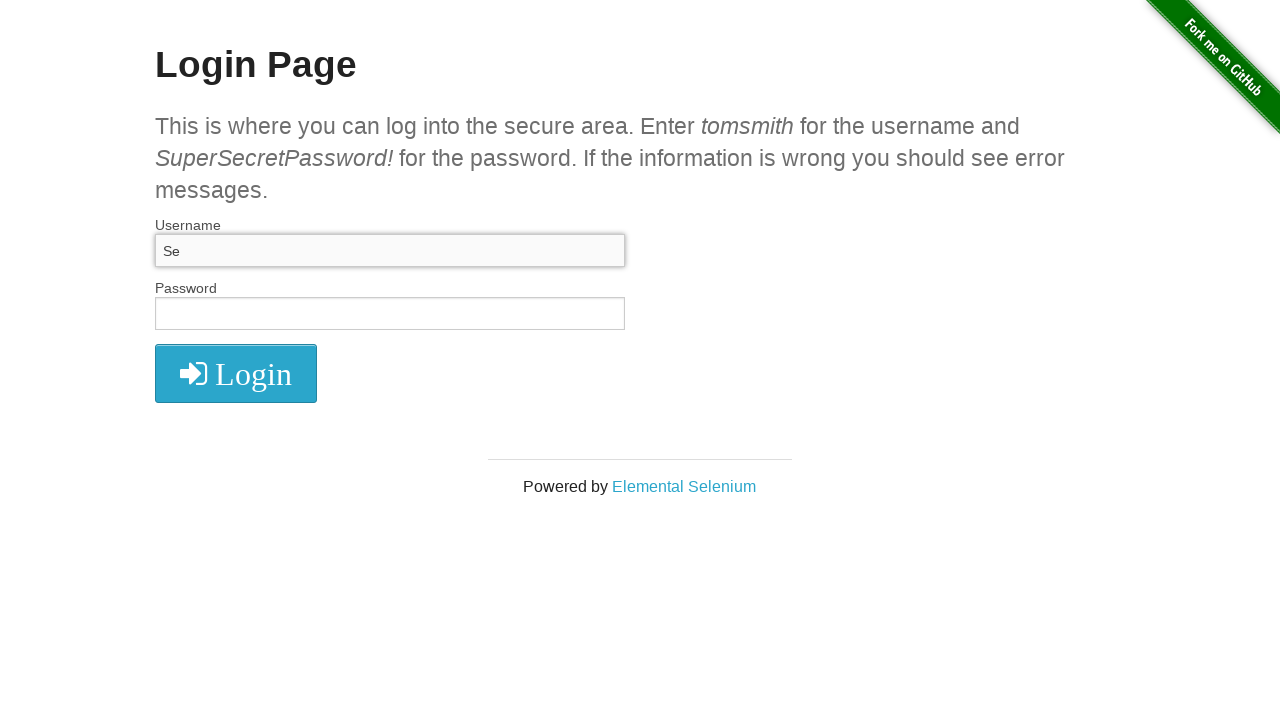

Moved cursor to the left on input[type='text']
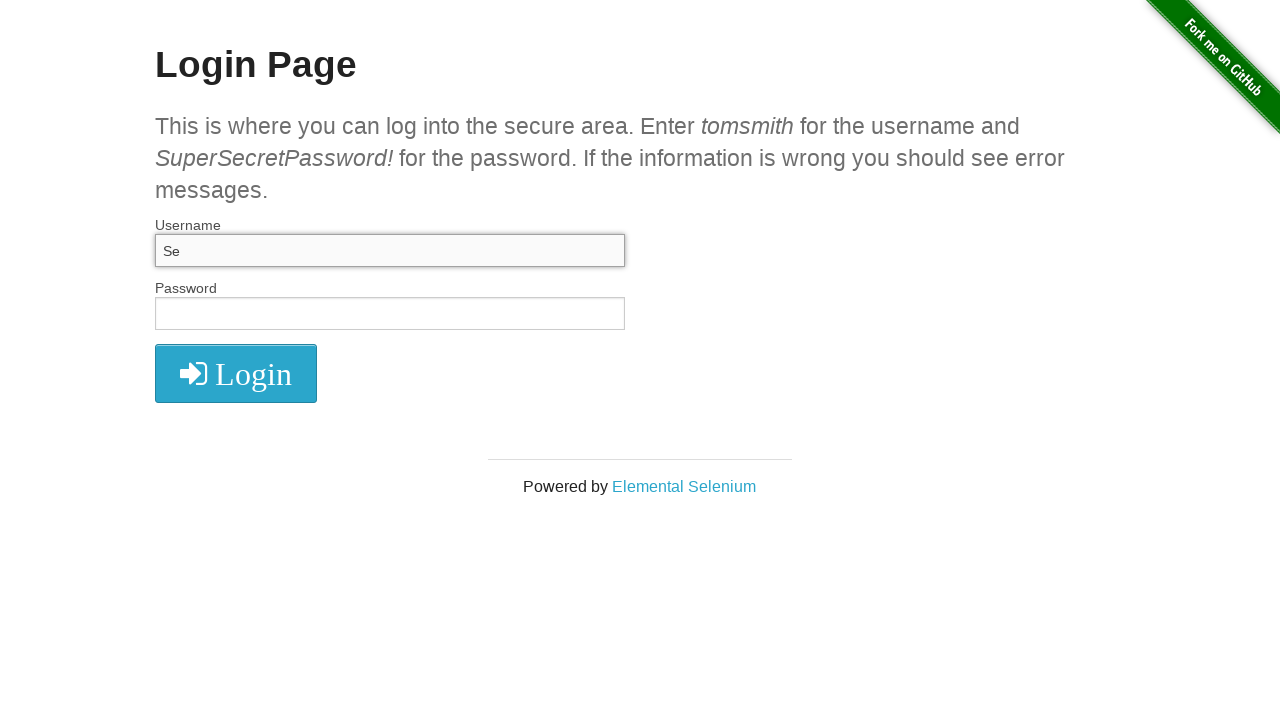

Selected all text from cursor to beginning on input[type='text']
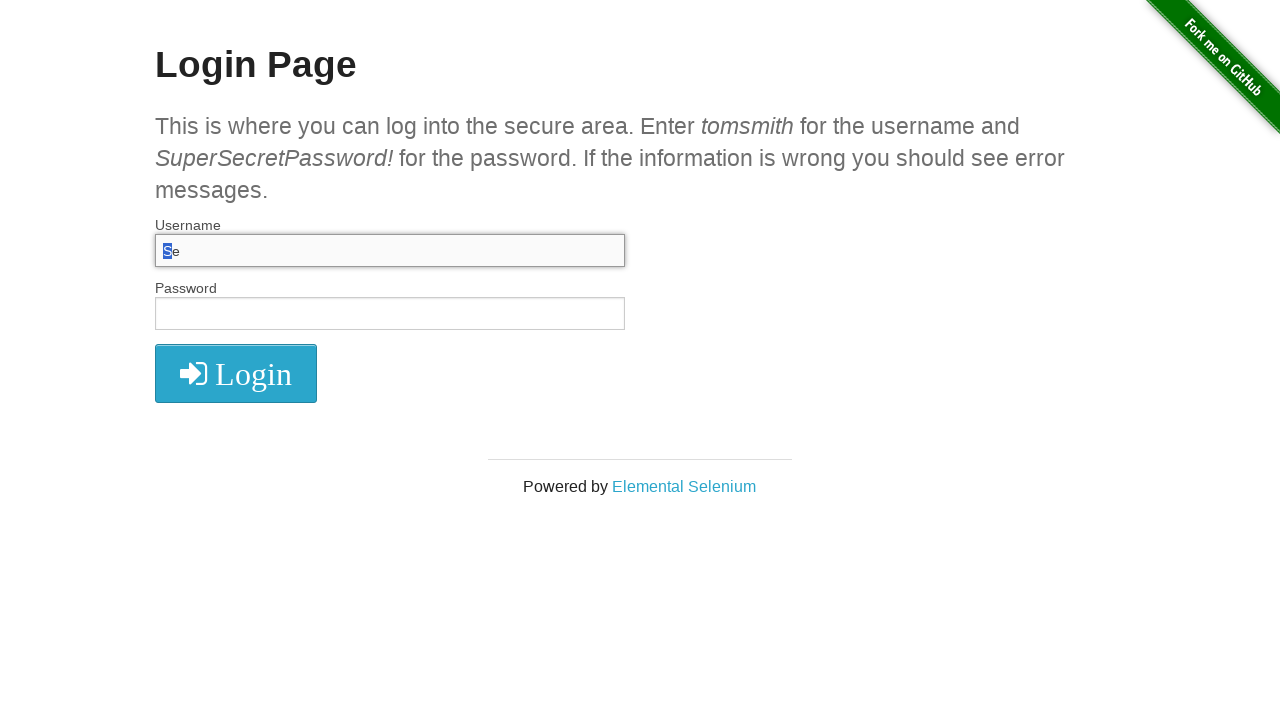

Cut the selected text on input[type='text']
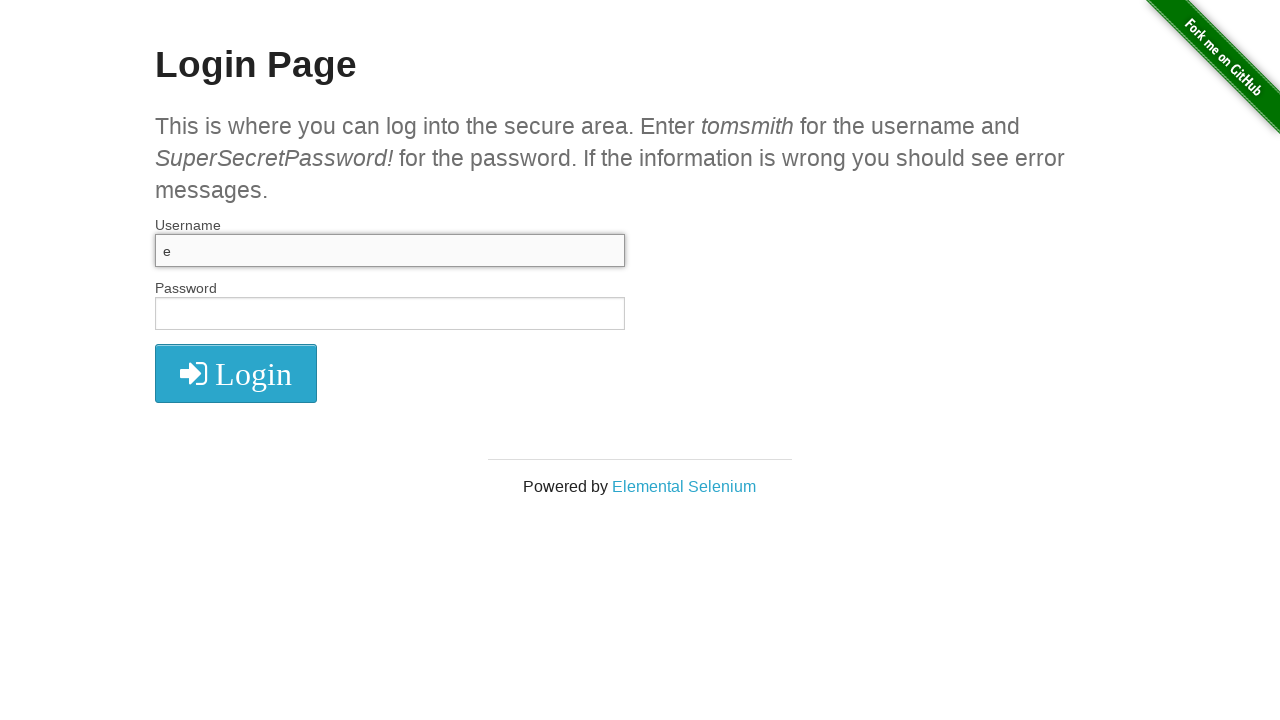

Pasted text (first paste) on input[type='text']
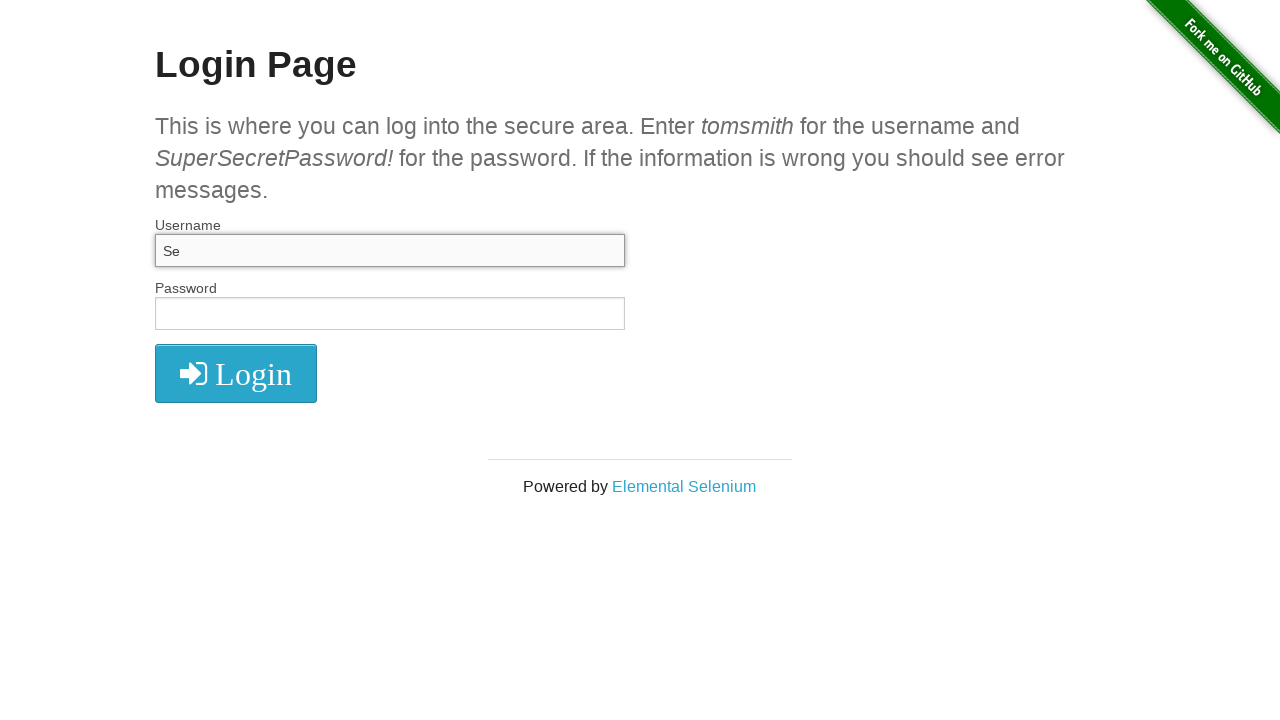

Pasted text (second paste) on input[type='text']
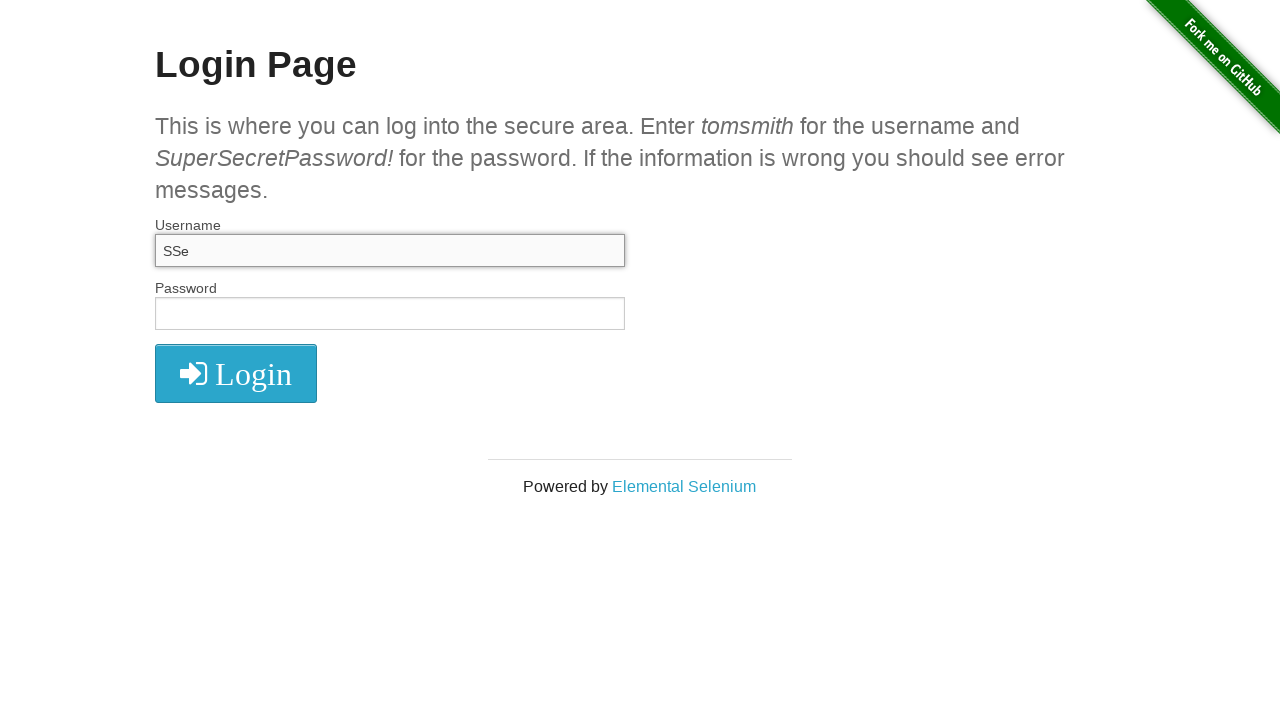

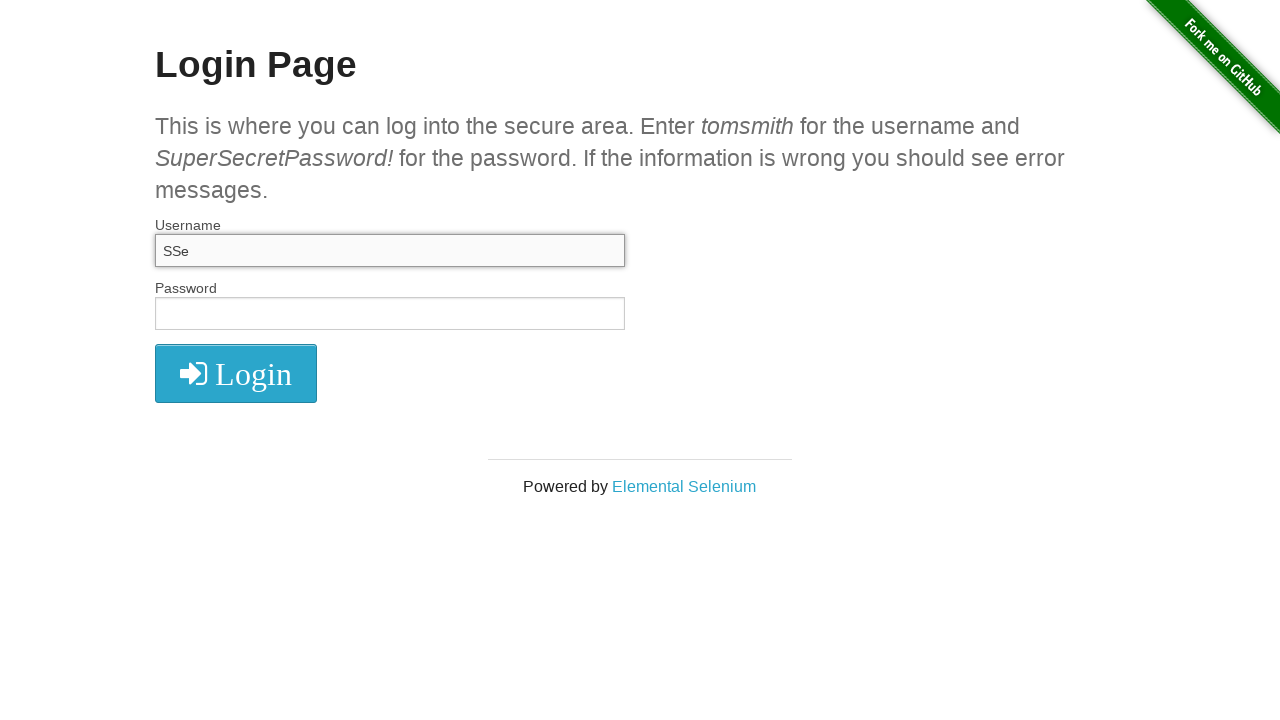